Tests that the todo counter displays the correct number of items as they are added

Starting URL: https://demo.playwright.dev/todomvc

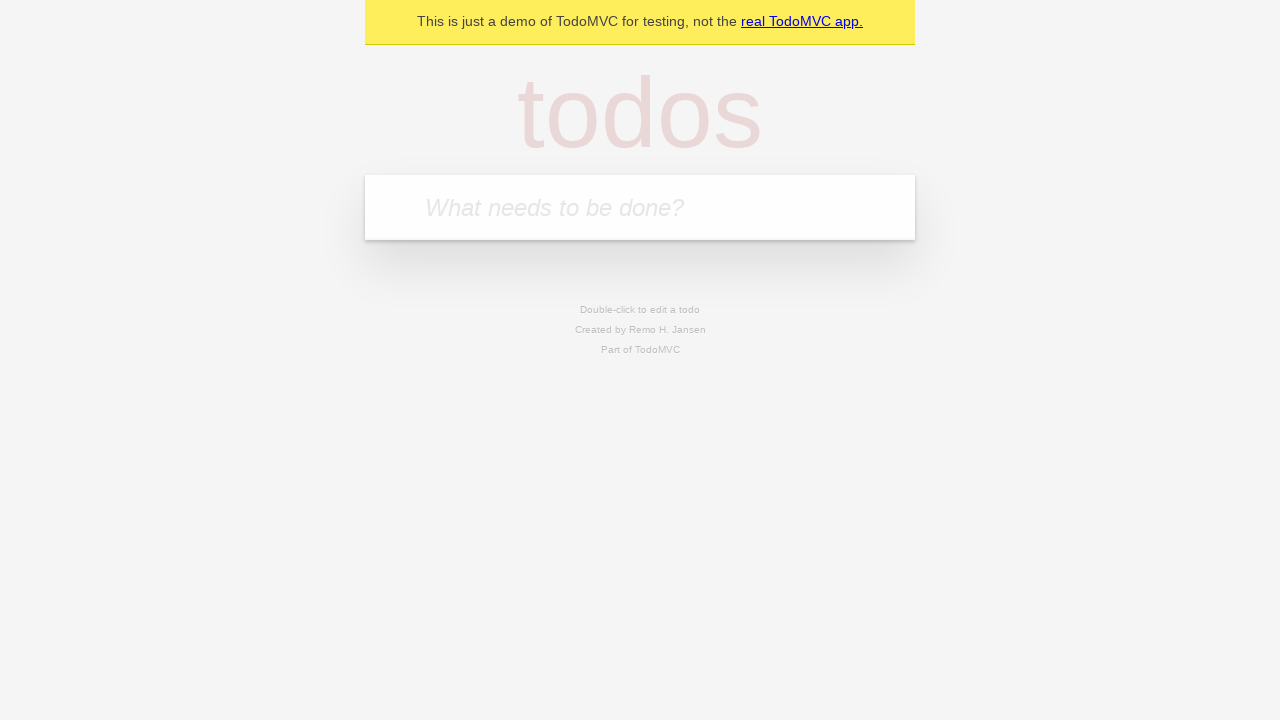

Filled todo input with 'buy some cheese' on internal:attr=[placeholder="What needs to be done?"i]
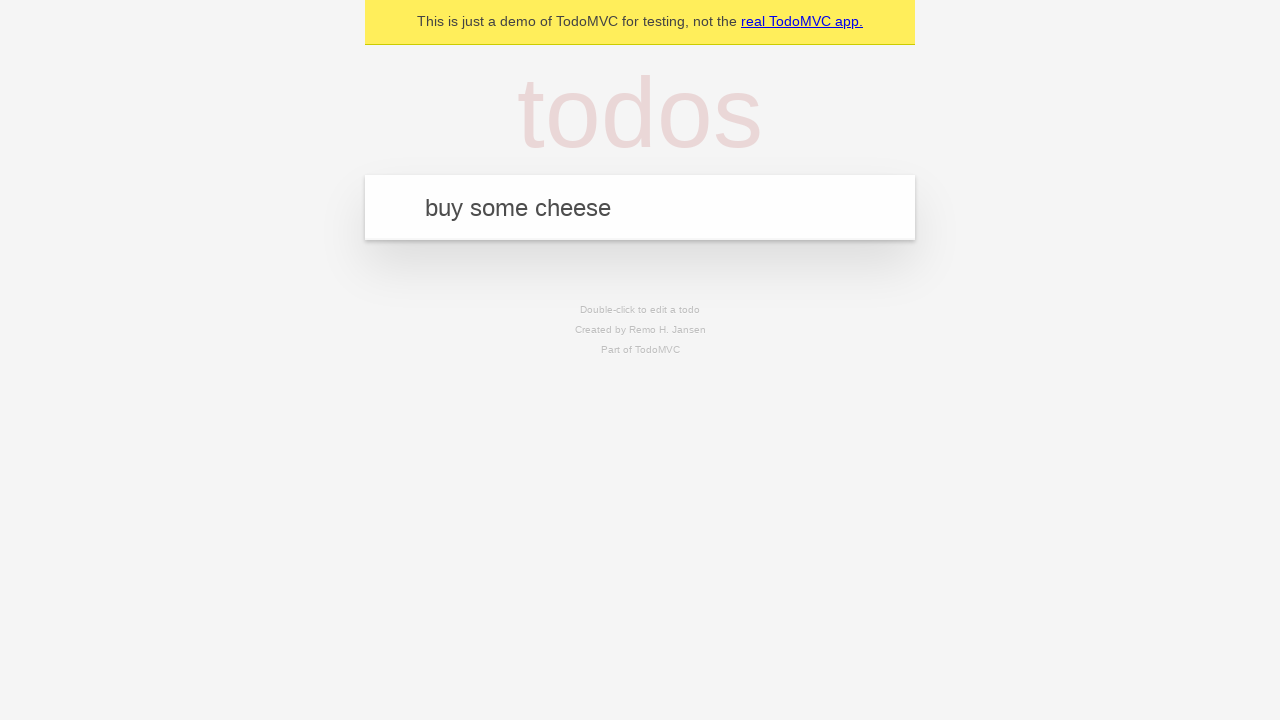

Pressed Enter to create first todo on internal:attr=[placeholder="What needs to be done?"i]
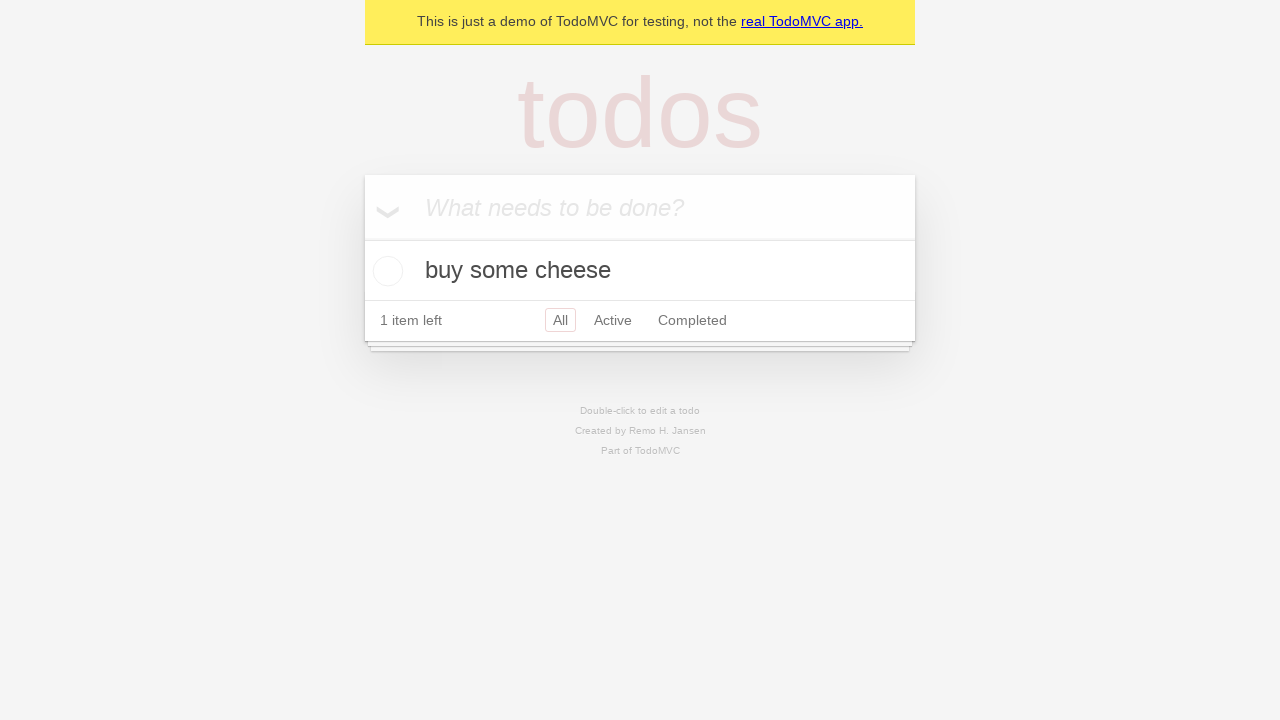

Todo counter element loaded
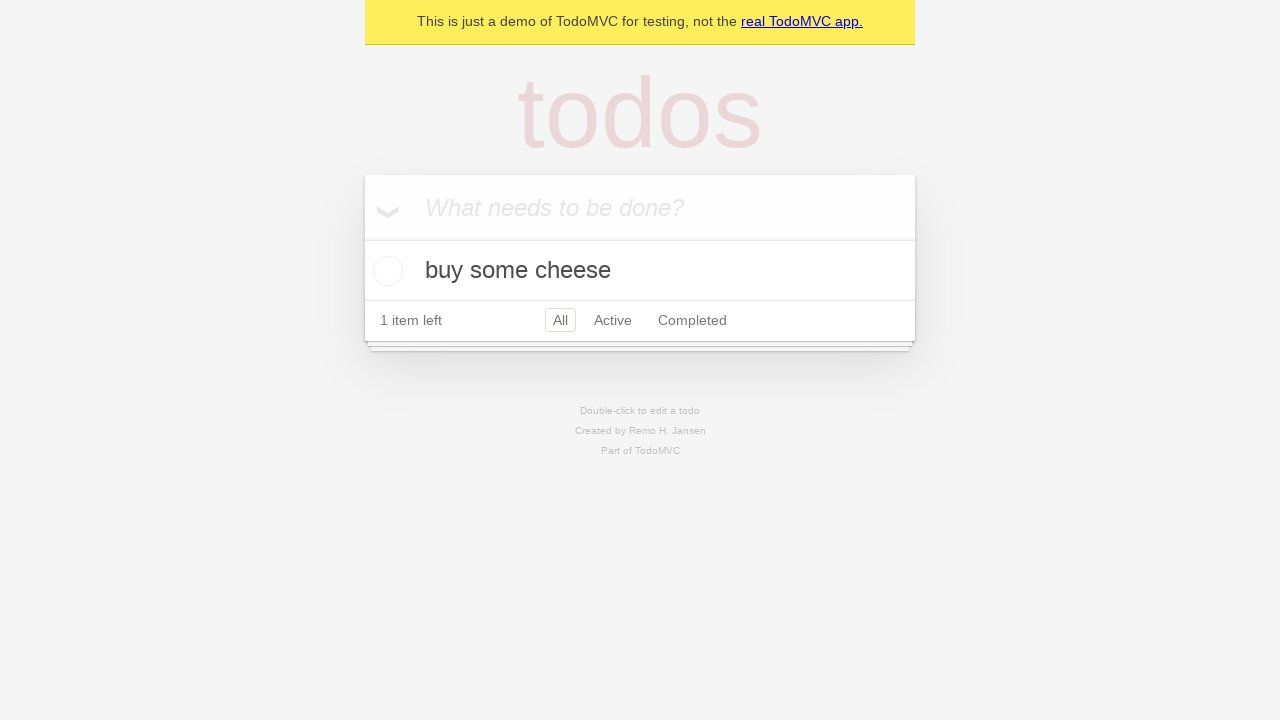

Filled todo input with 'feed the cat' on internal:attr=[placeholder="What needs to be done?"i]
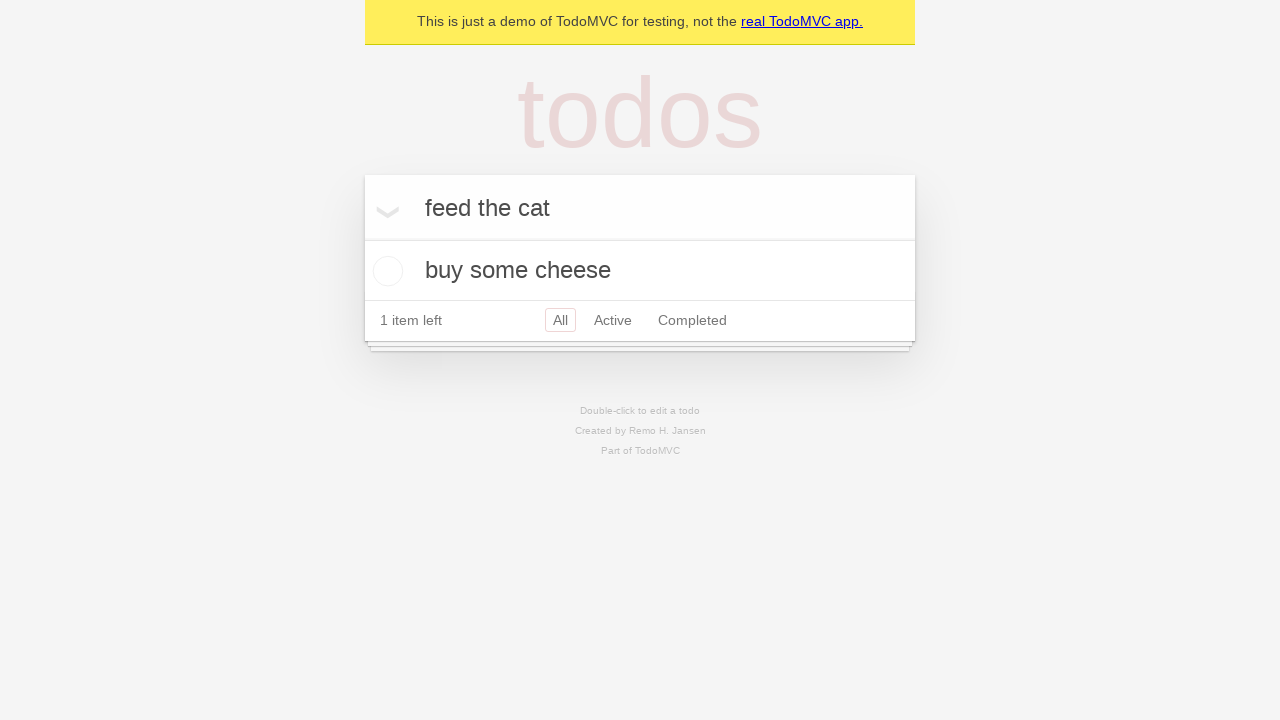

Pressed Enter to create second todo on internal:attr=[placeholder="What needs to be done?"i]
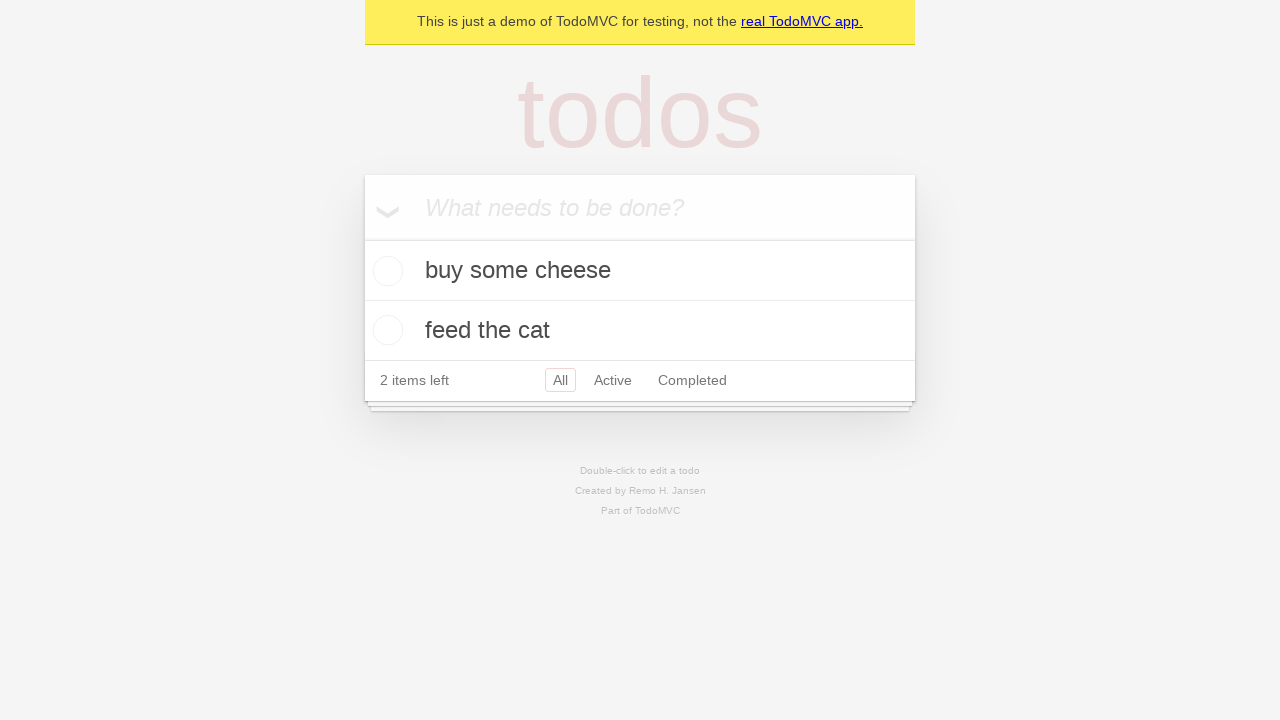

Todo counter updated to show 2 items
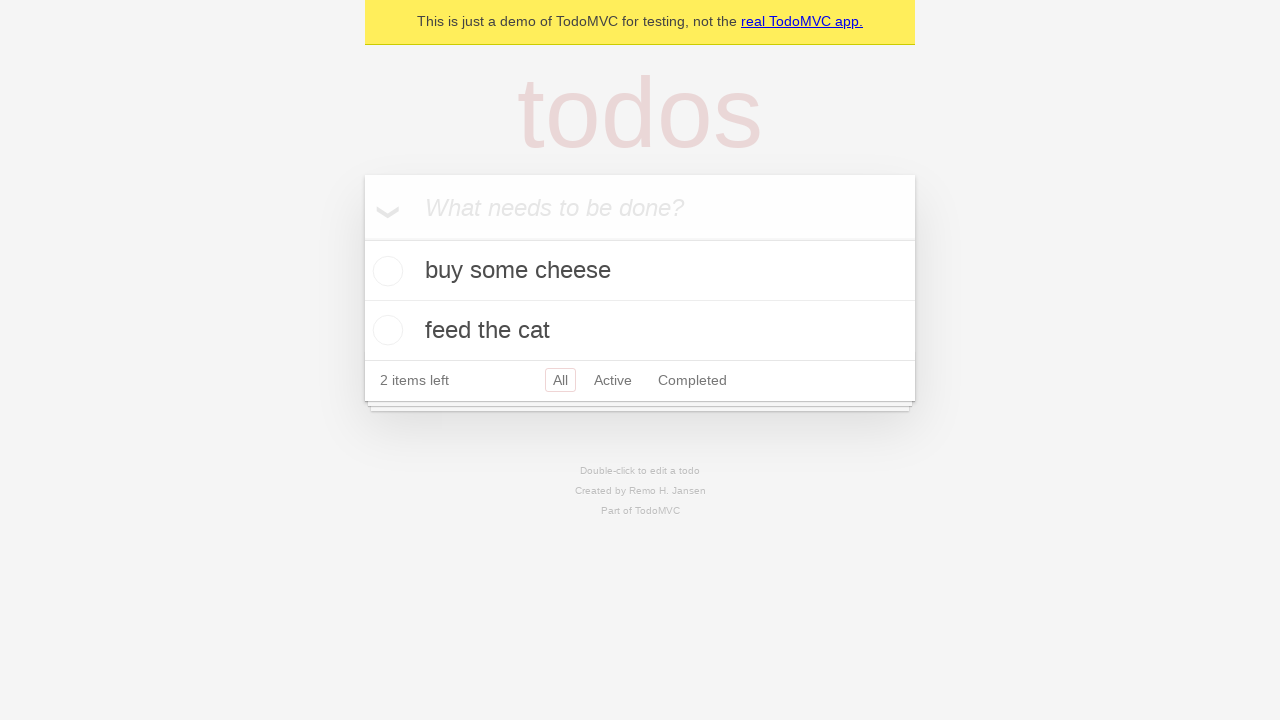

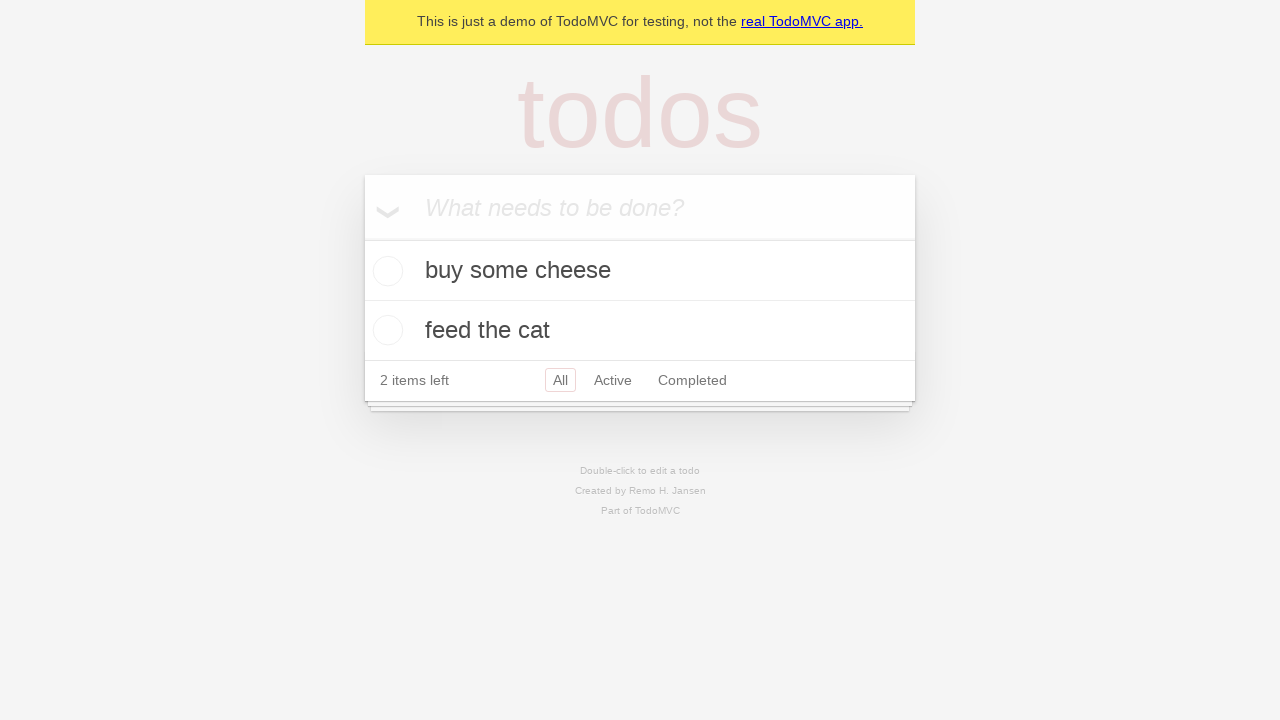